Tests JavaScript confirmation alert by clicking a button, accepting the alert to verify "Ok" message, then clicking again and dismissing to verify "Cancel" message.

Starting URL: https://loopcamp.vercel.app/javascript-alerts.html

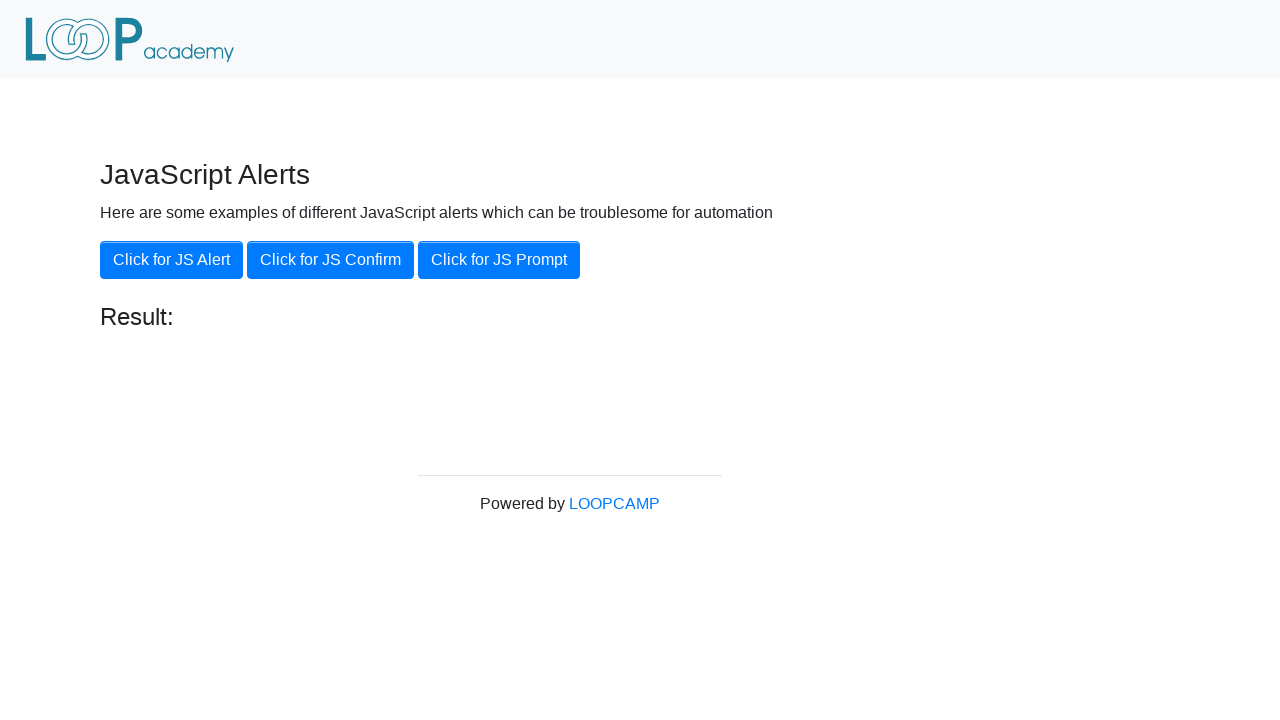

Set up dialog handler to accept the first confirmation alert
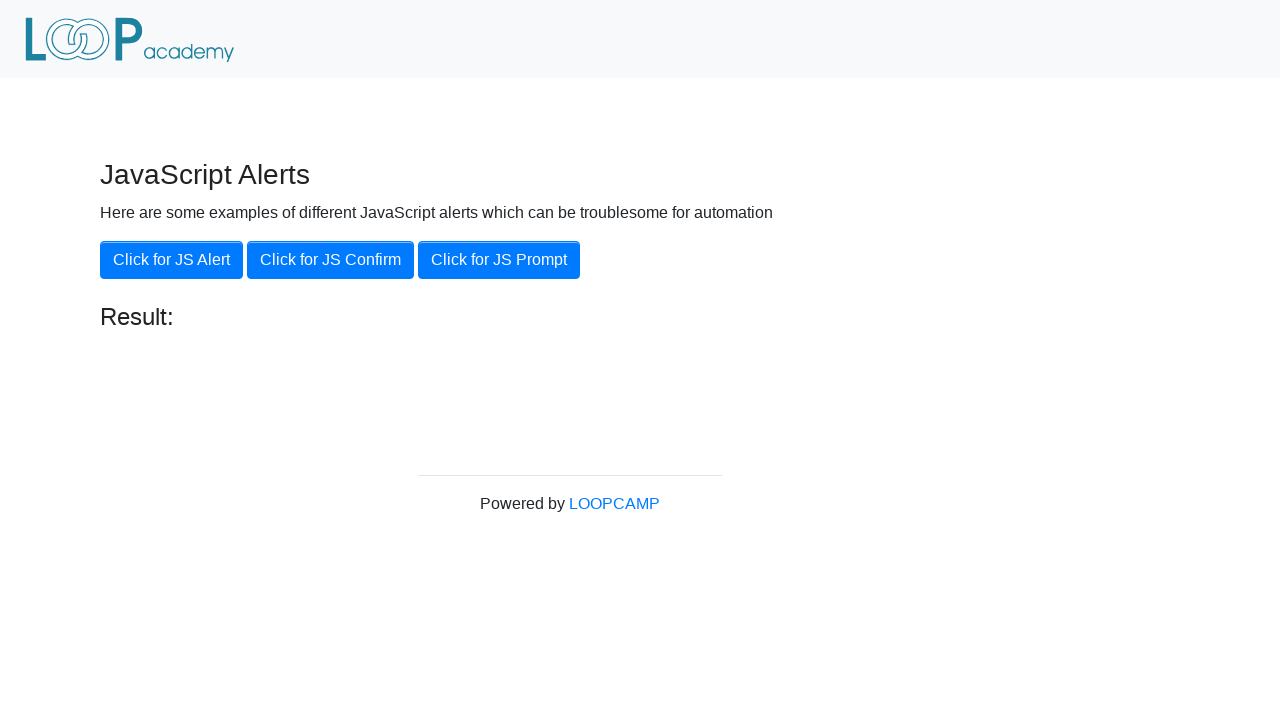

Clicked the 'Click for JS Confirm' button to trigger first confirmation alert at (330, 260) on xpath=//button[contains(text(),'Click for JS Confirm')]
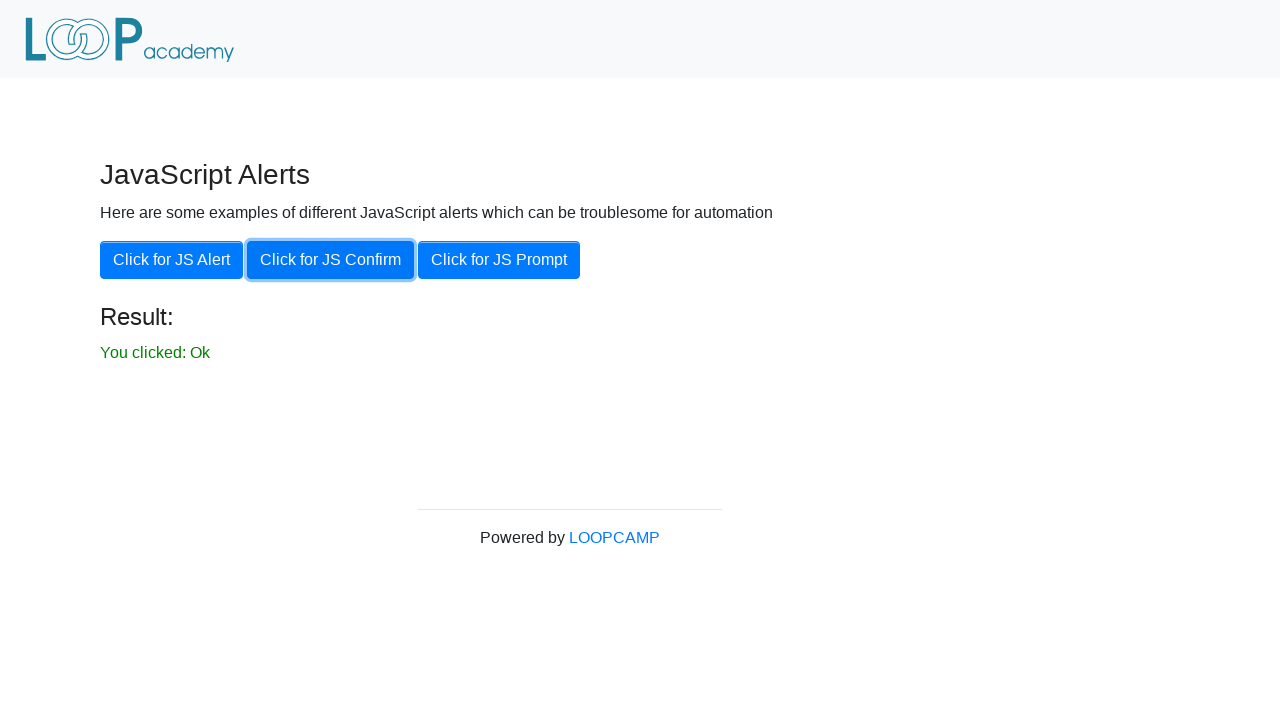

Waited for result message to appear after accepting alert
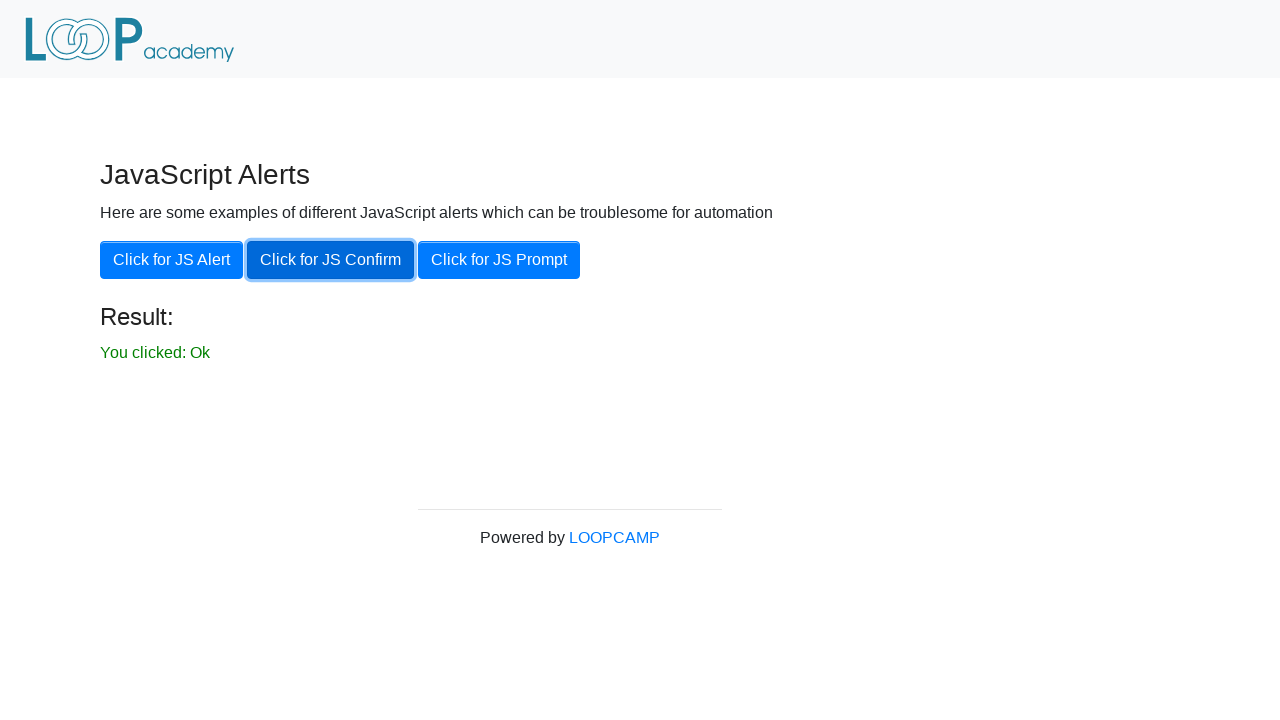

Retrieved result text: 'You clicked: Ok'
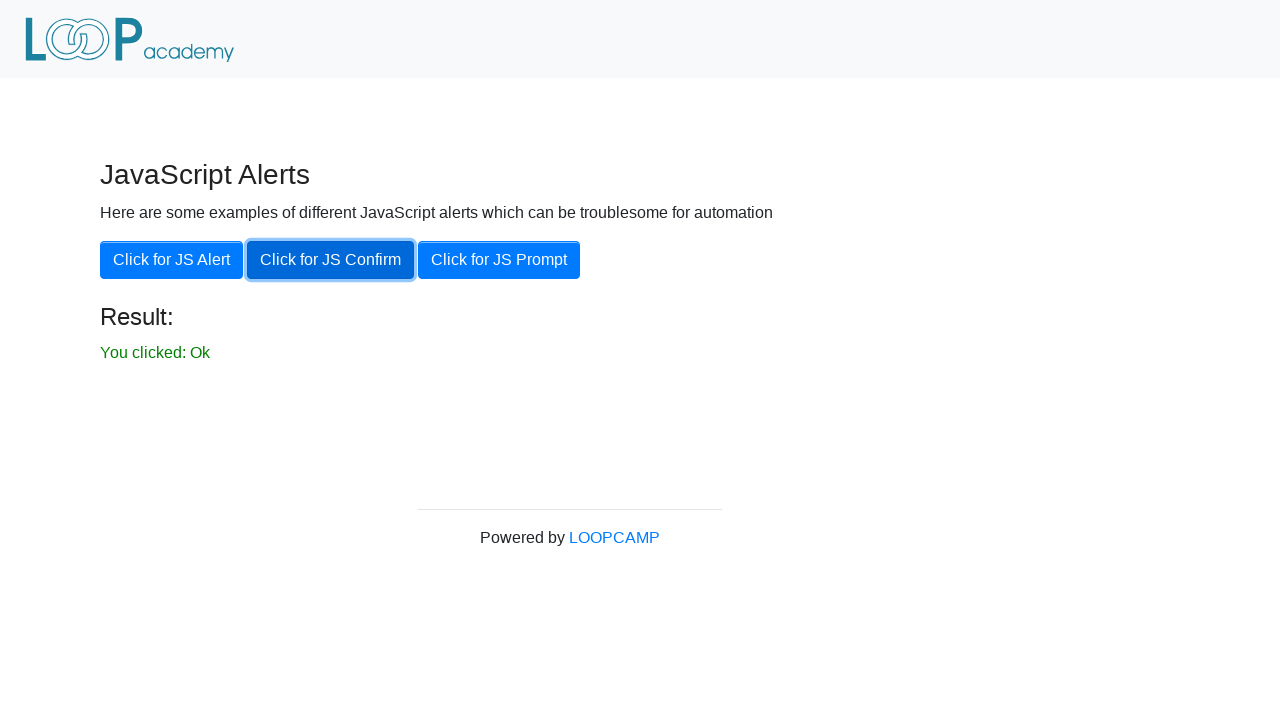

Verified result text is 'You clicked: Ok' after accepting the alert
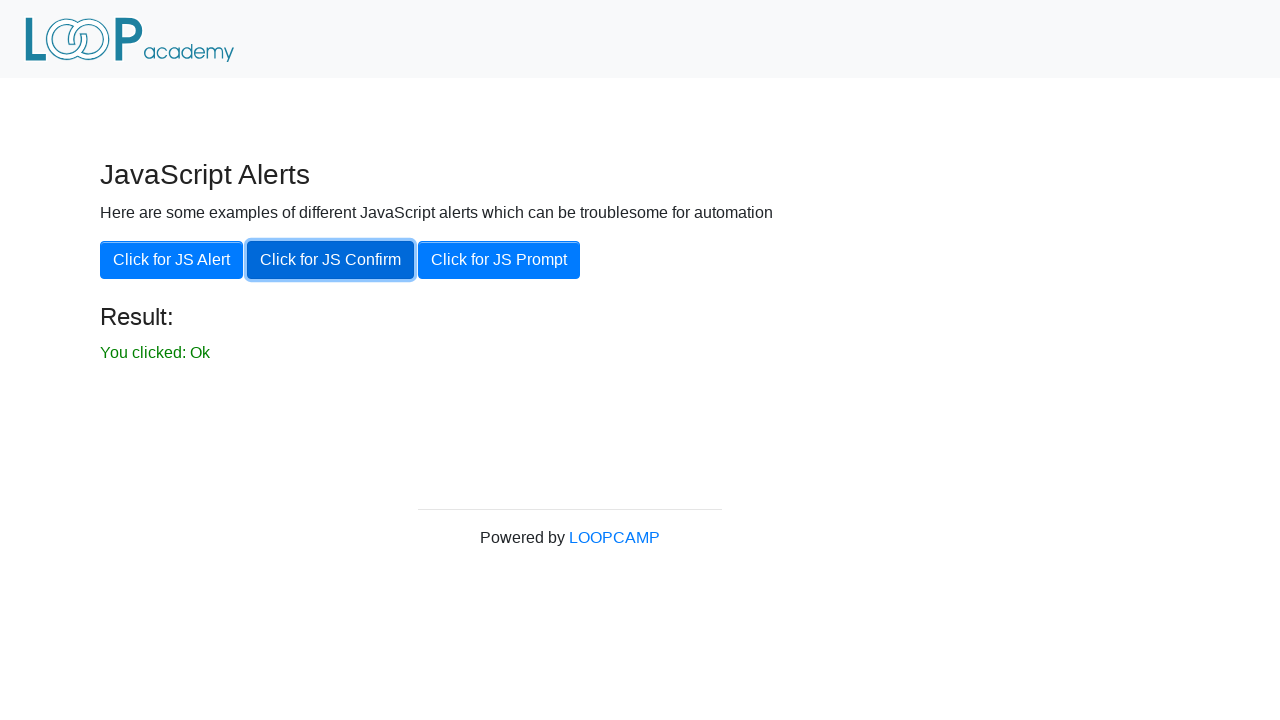

Set up dialog handler to dismiss the second confirmation alert
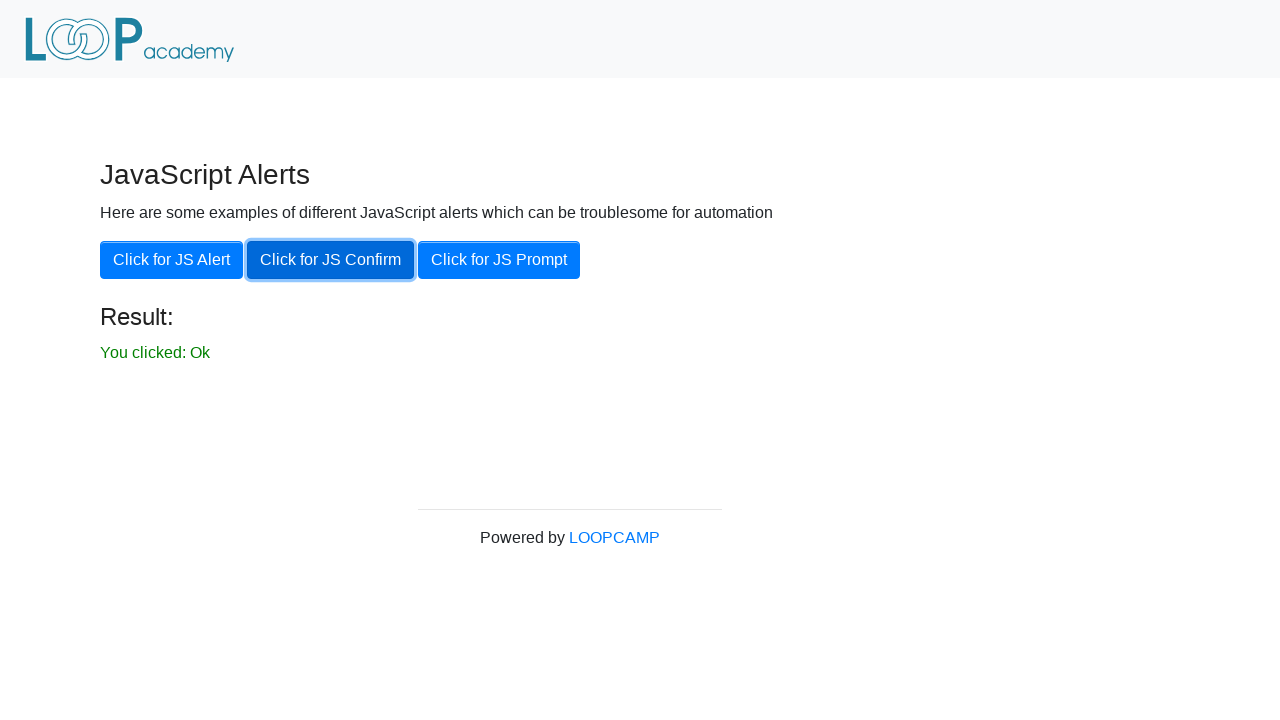

Clicked the 'Click for JS Confirm' button to trigger second confirmation alert at (330, 260) on xpath=//button[contains(text(),'Click for JS Confirm')]
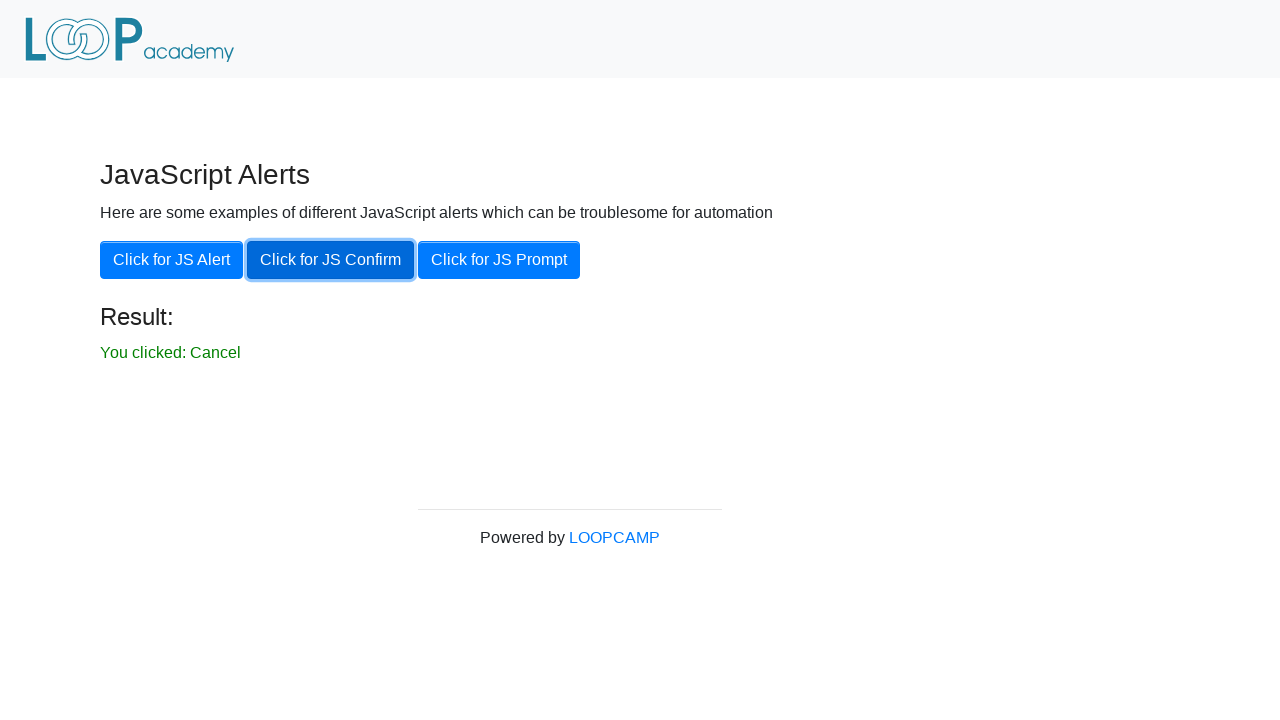

Waited 500ms for result message to update after dismissing alert
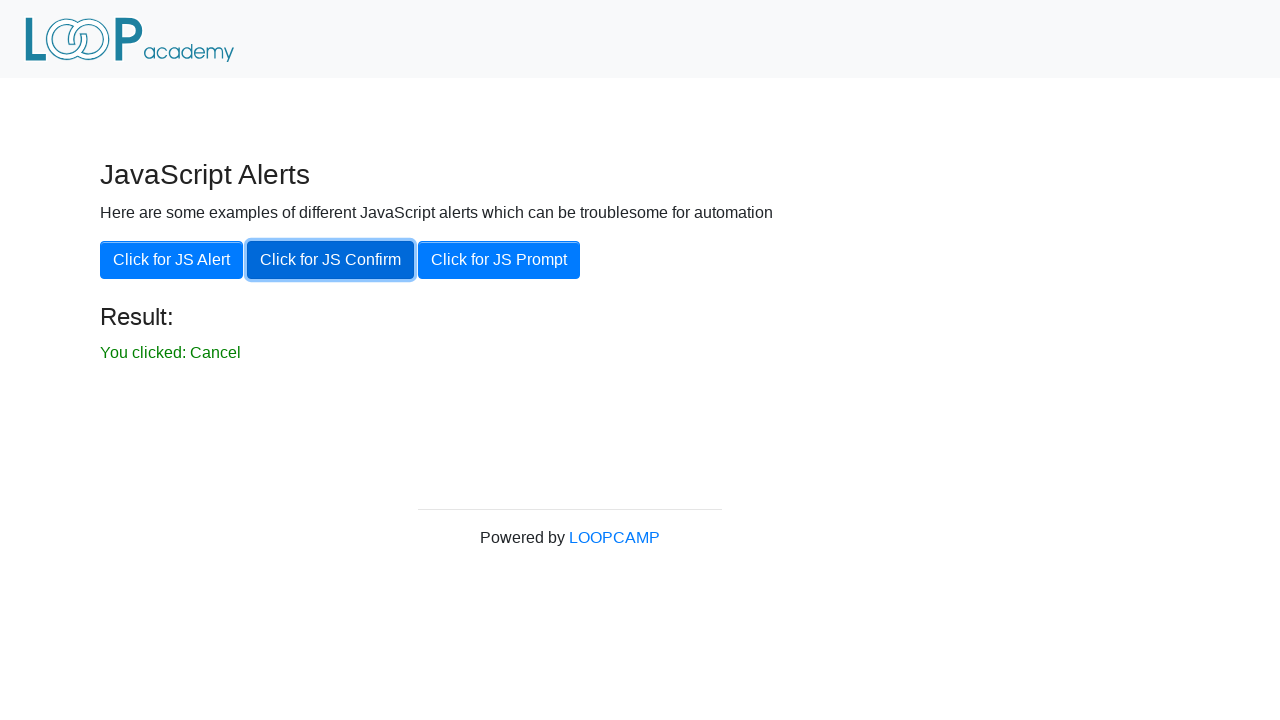

Retrieved result text: 'You clicked: Cancel'
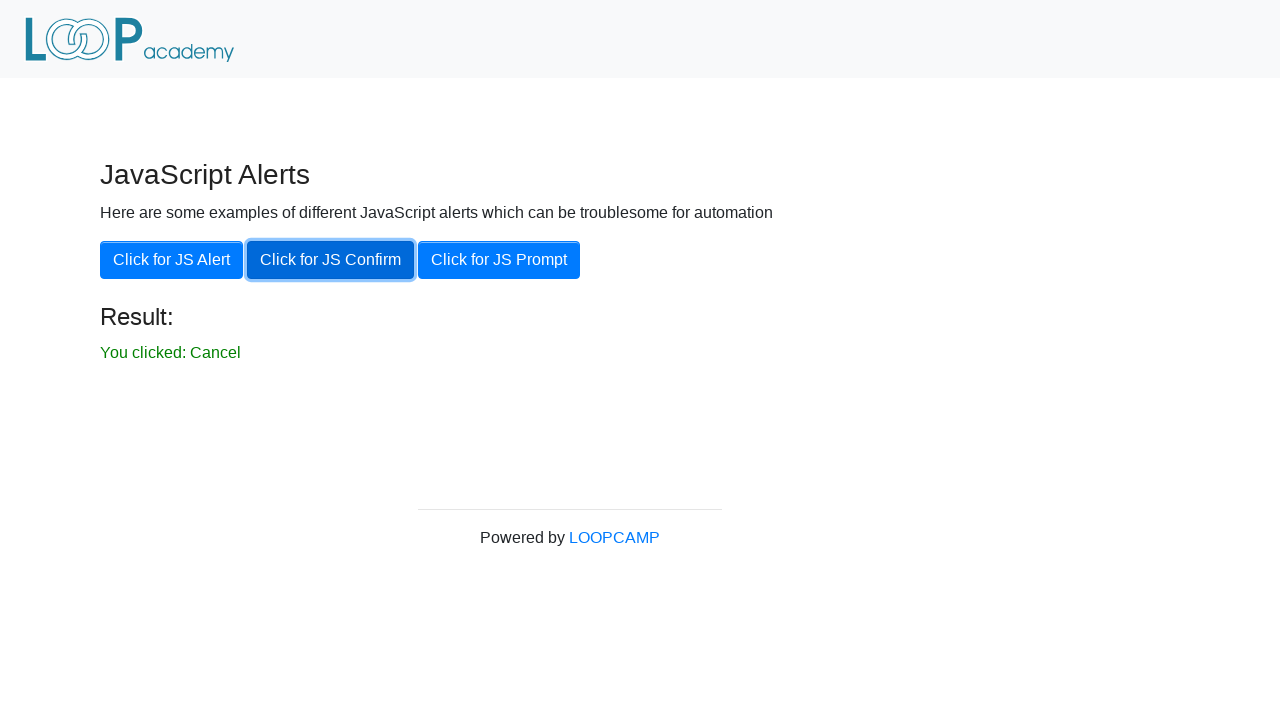

Verified result text is 'You clicked: Cancel' after dismissing the alert
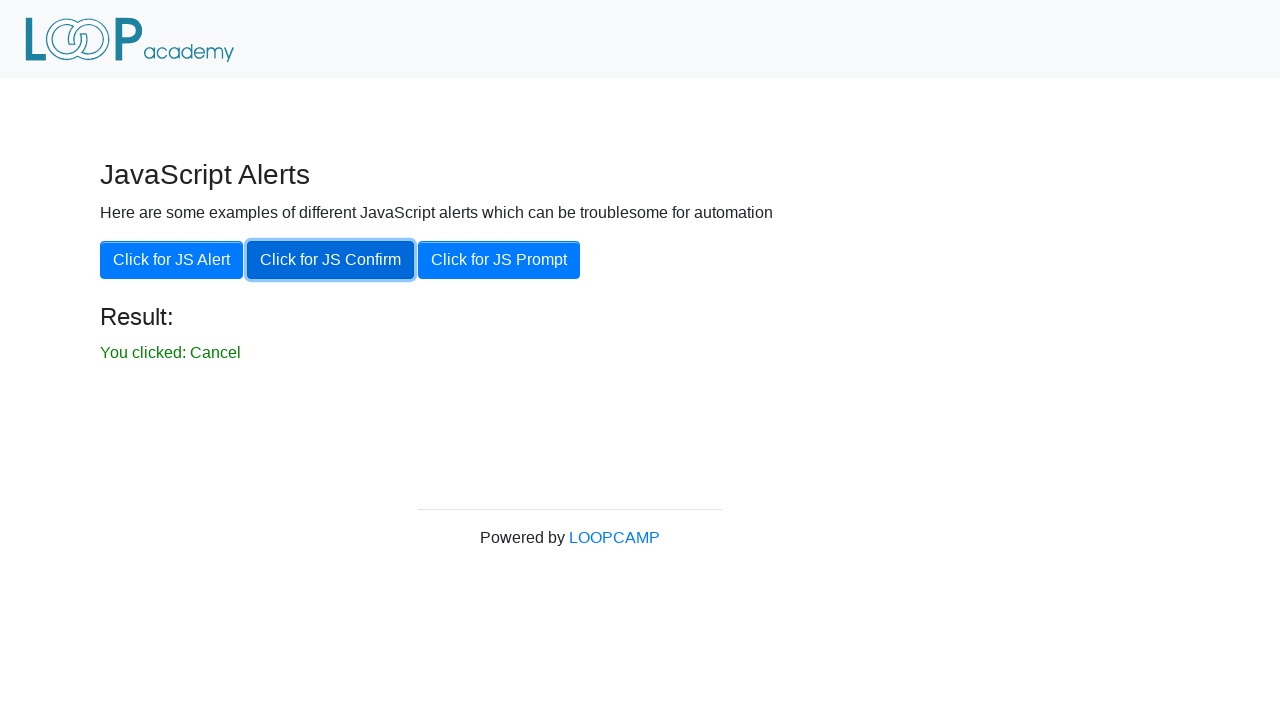

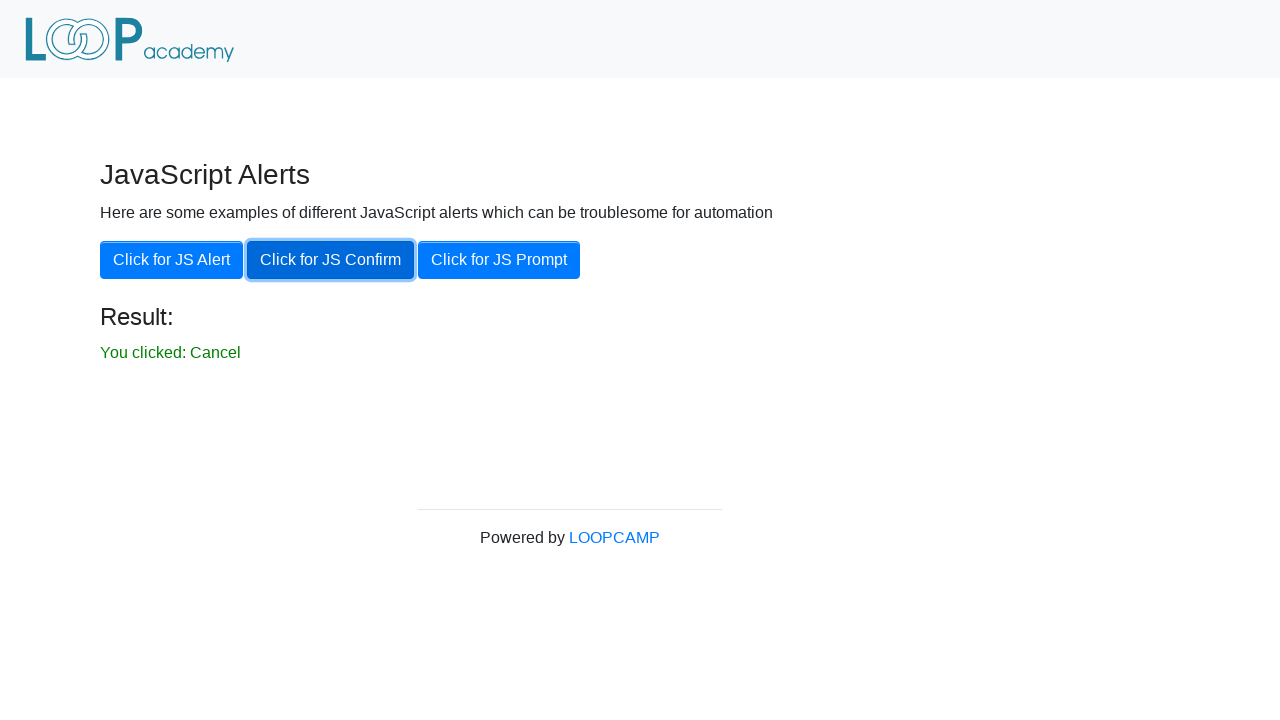